Tests JavaScript alert handling by clicking a button that triggers an alert, accepting it, and verifying the result message

Starting URL: https://testcenter.techproeducation.com/index.php?page=javascript-alerts

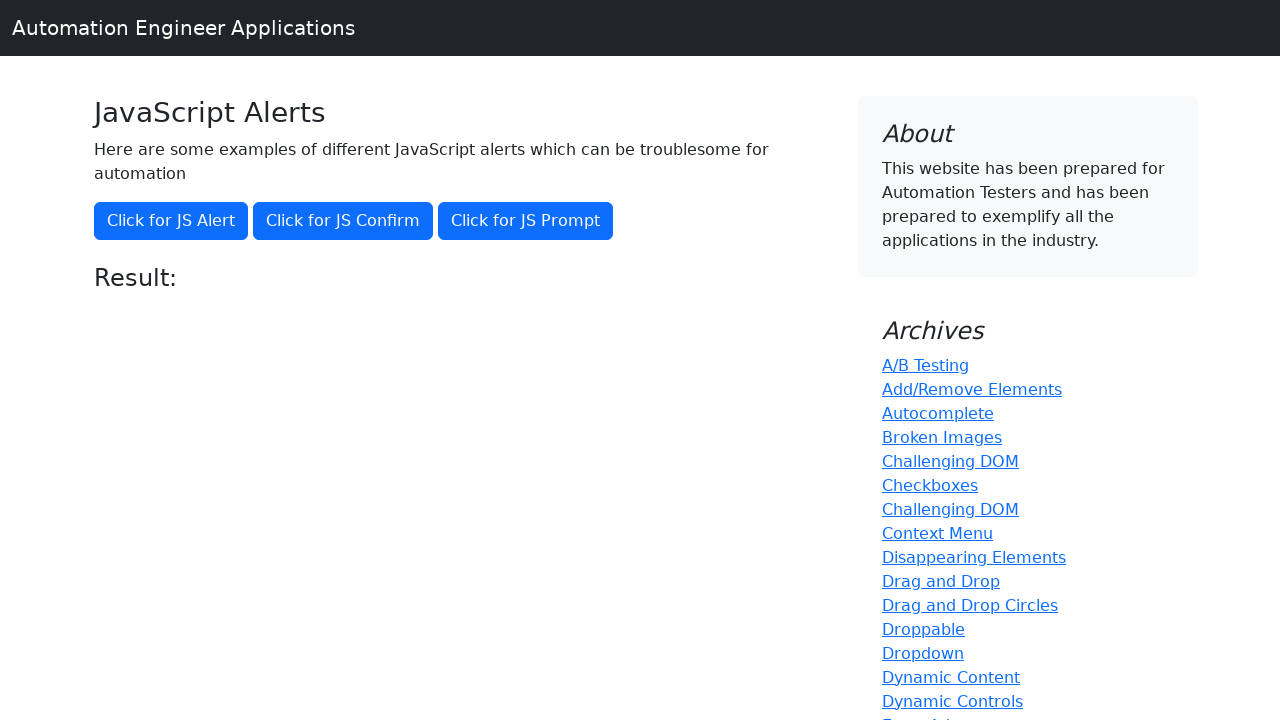

Clicked button to trigger JavaScript alert at (171, 221) on xpath=//button[@onclick='jsAlert()']
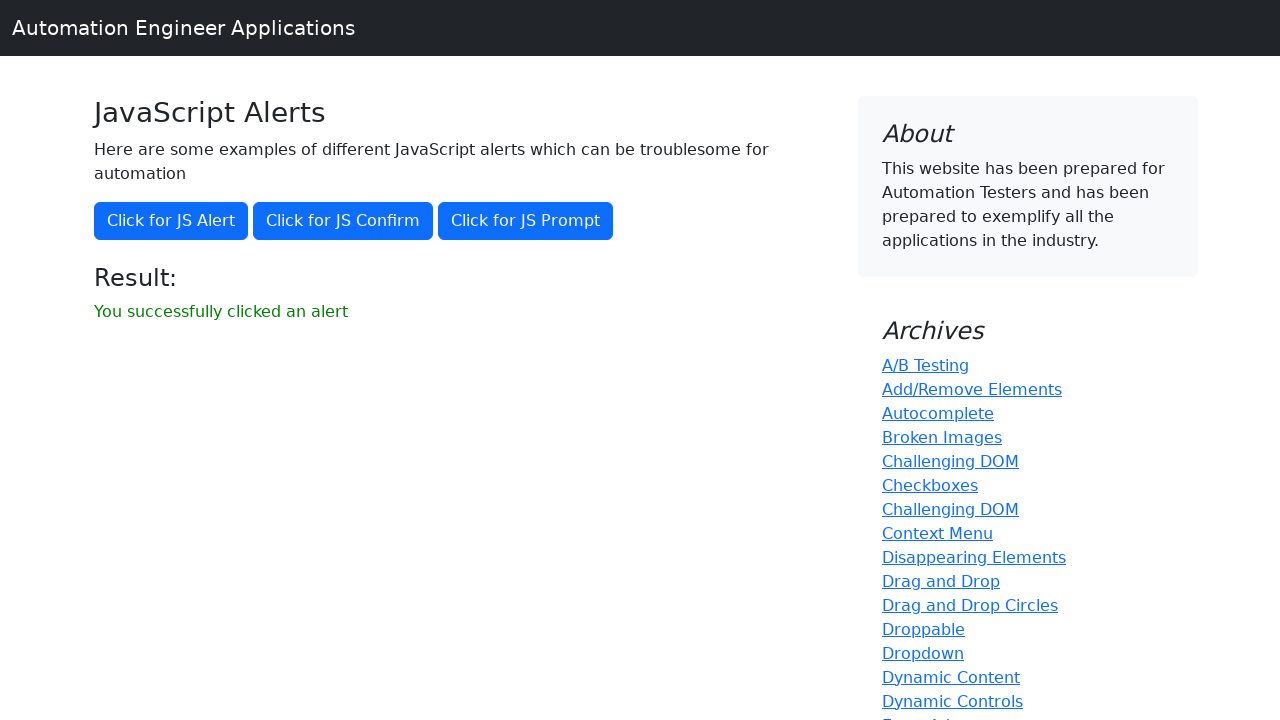

Set up dialog handler to accept alerts
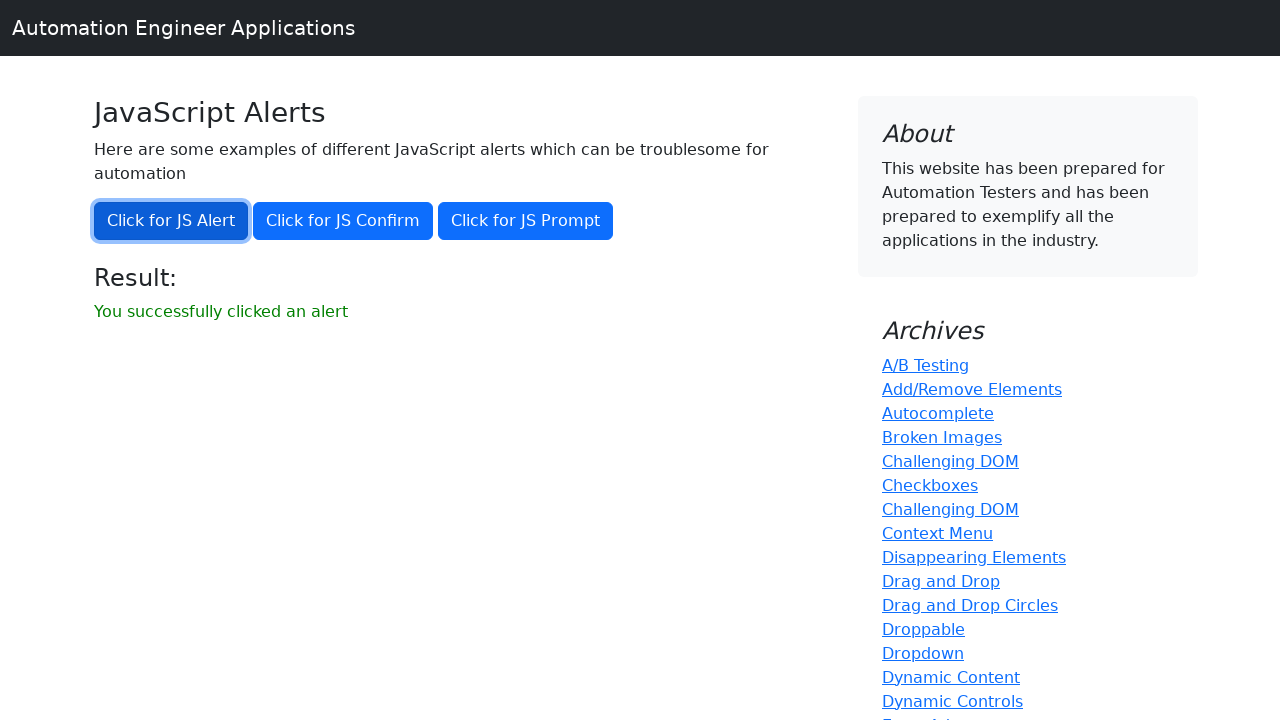

Waited for result message to appear
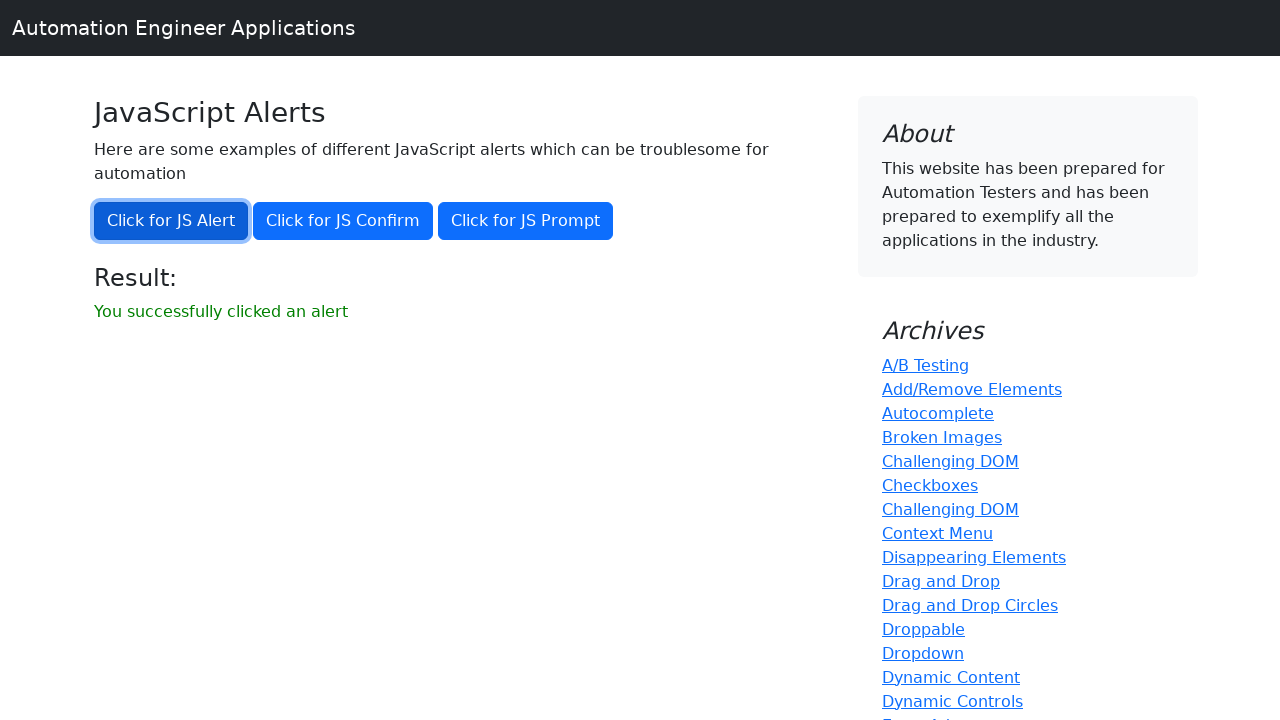

Retrieved result message text
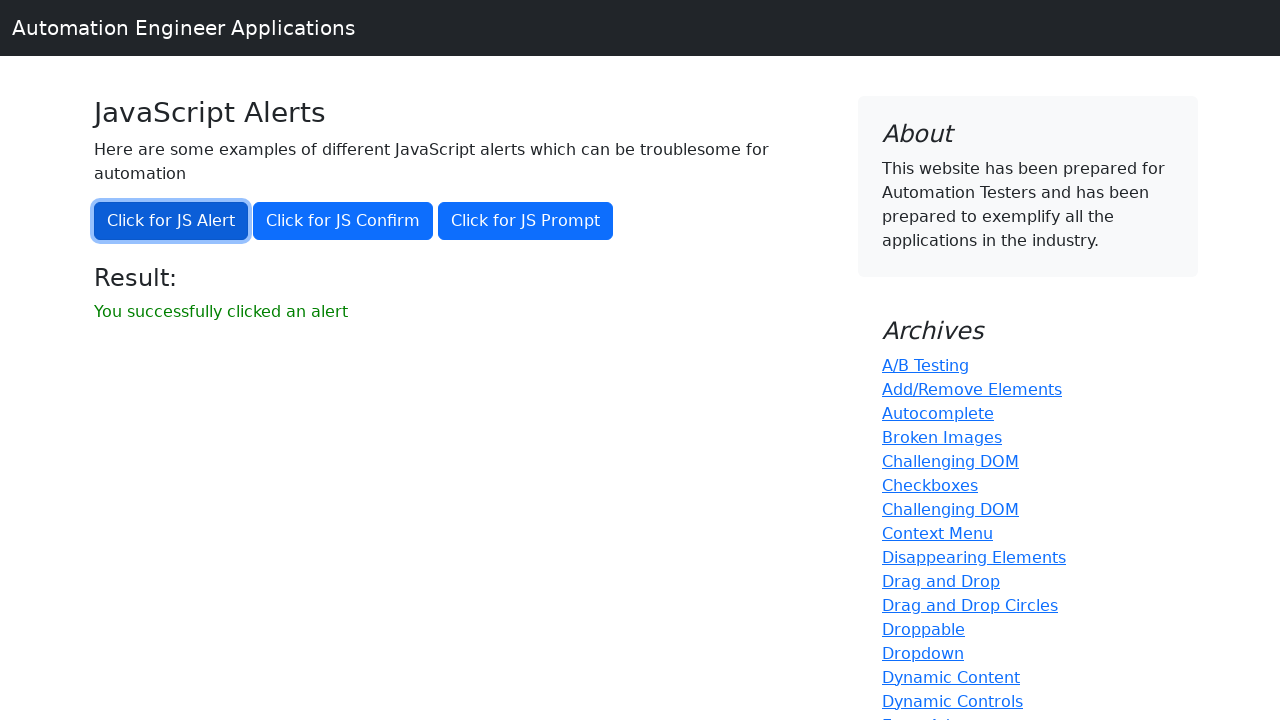

Verified result message matches expected text 'You successfully clicked an alert'
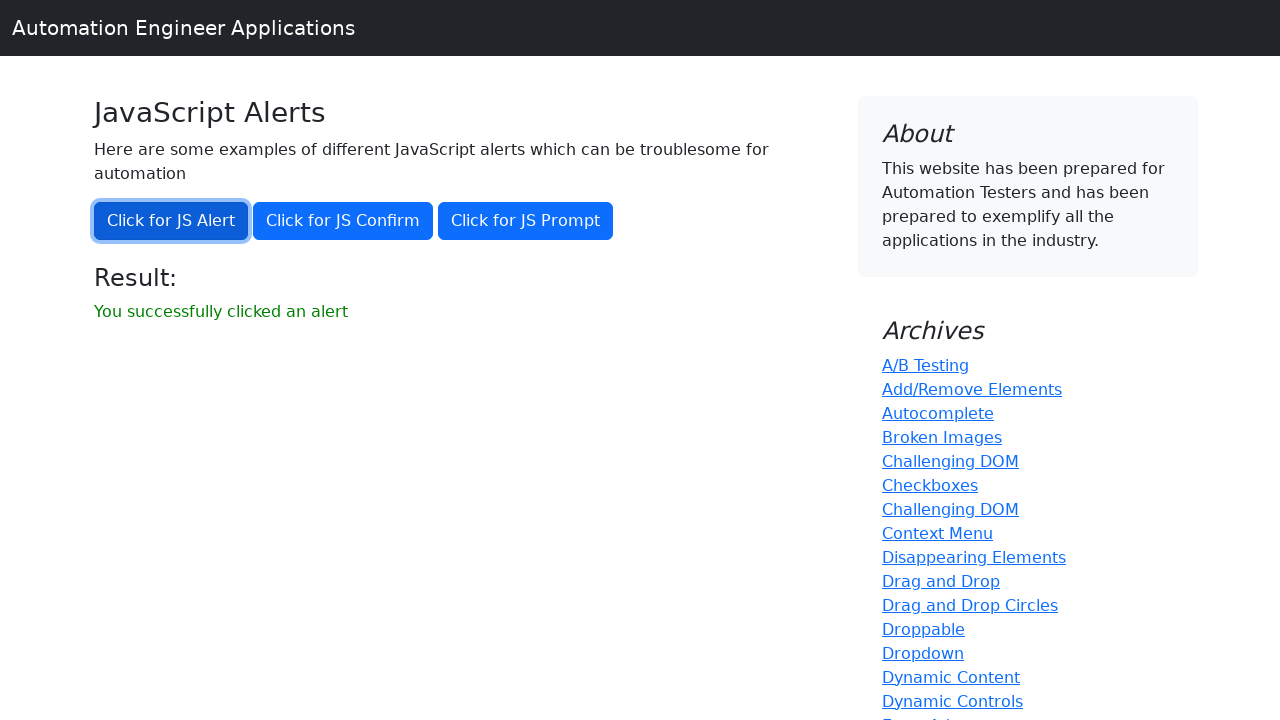

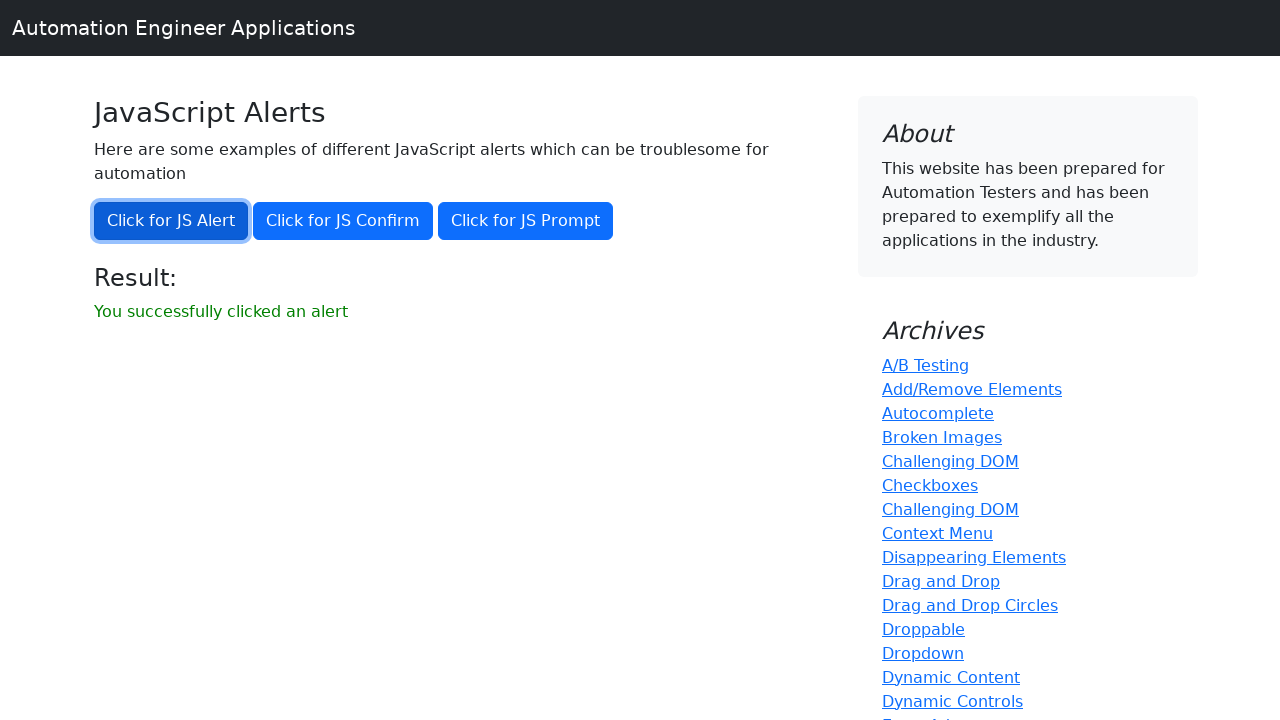